Tests navigation to the ParaBank website, verifies the page title, and clicks on the Services link in the header navigation

Starting URL: https://parabank.parasoft.com/

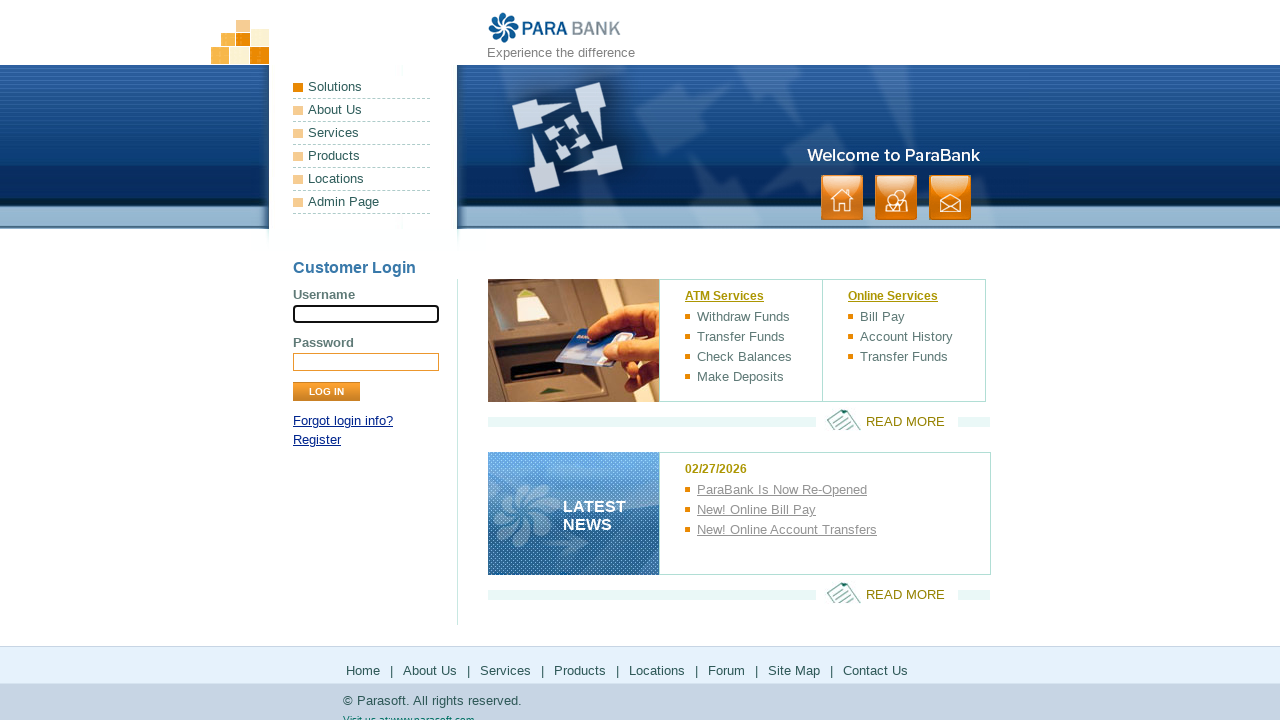

Verified page title is 'ParaBank | Welcome | Online Banking'
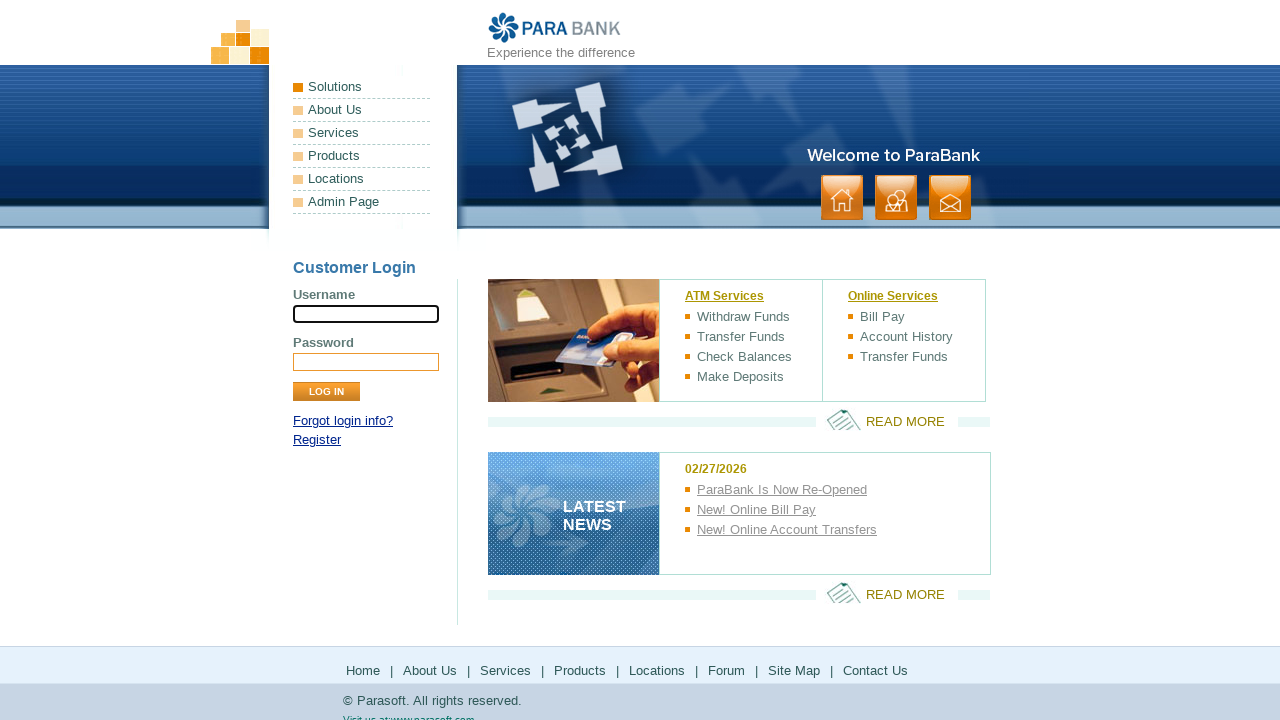

Clicked on Services link in header navigation at (362, 133) on xpath=//*[@id='headerPanel']/ul[1]/li[3]/a
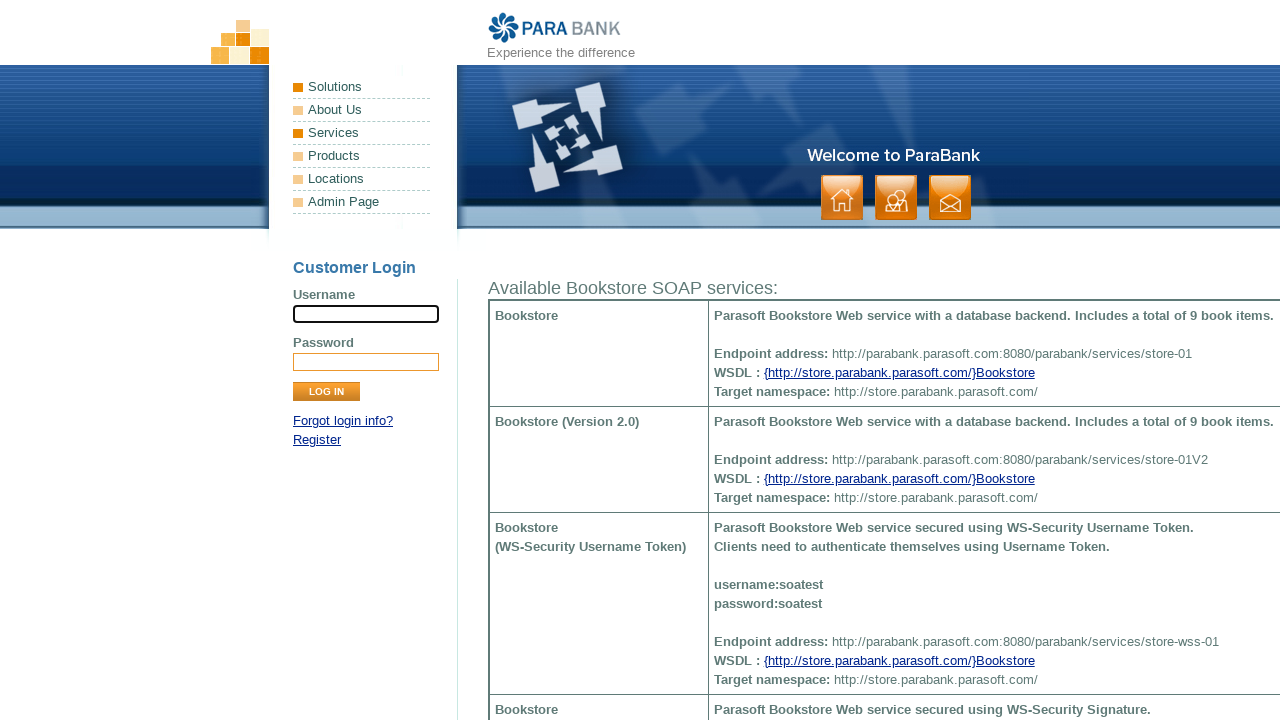

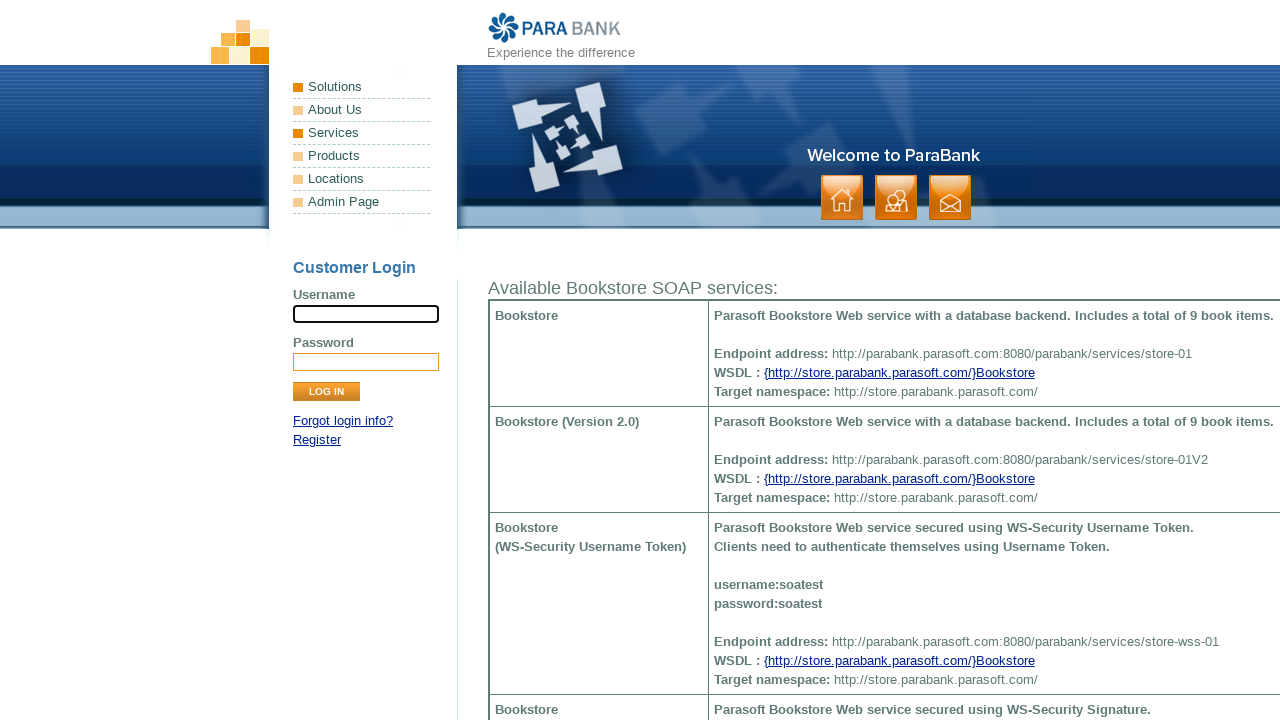